Tests JavaScript prompt alert handling by clicking a button that triggers a JS prompt, entering text into the prompt, accepting it, and verifying the result text is displayed correctly.

Starting URL: http://the-internet.herokuapp.com/javascript_alerts

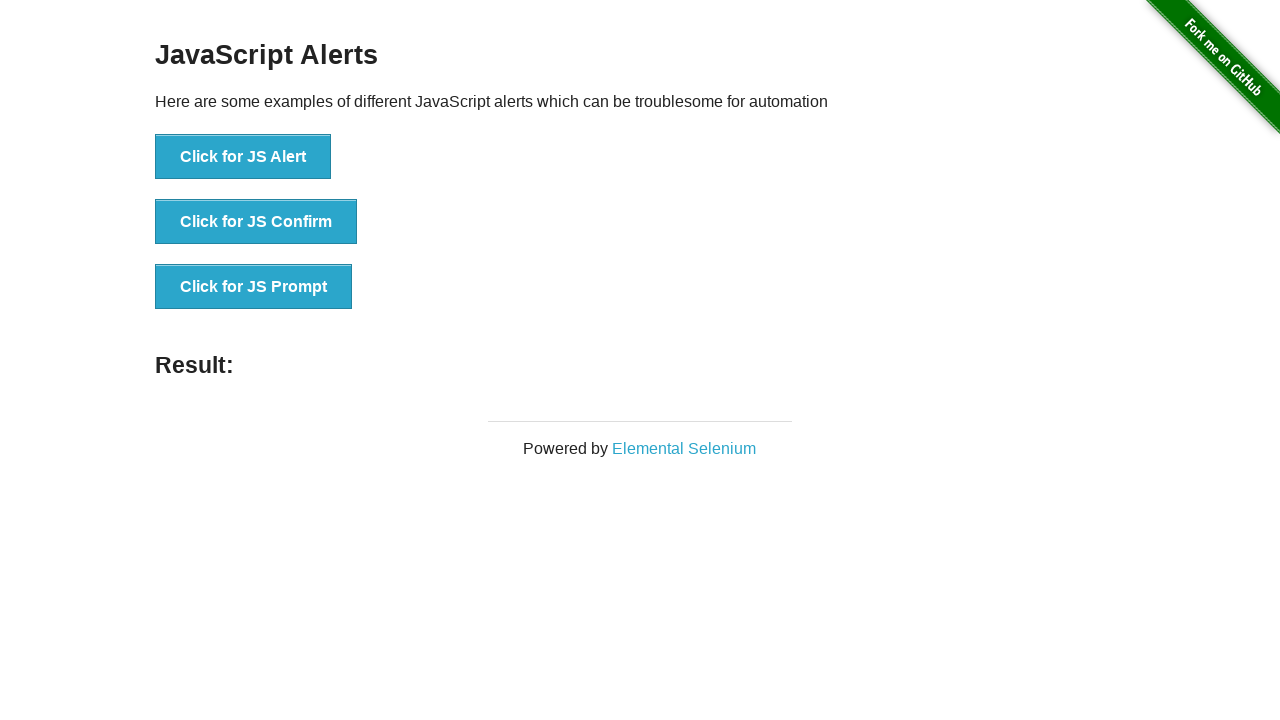

Set up dialog handler to accept prompts with 'some text'
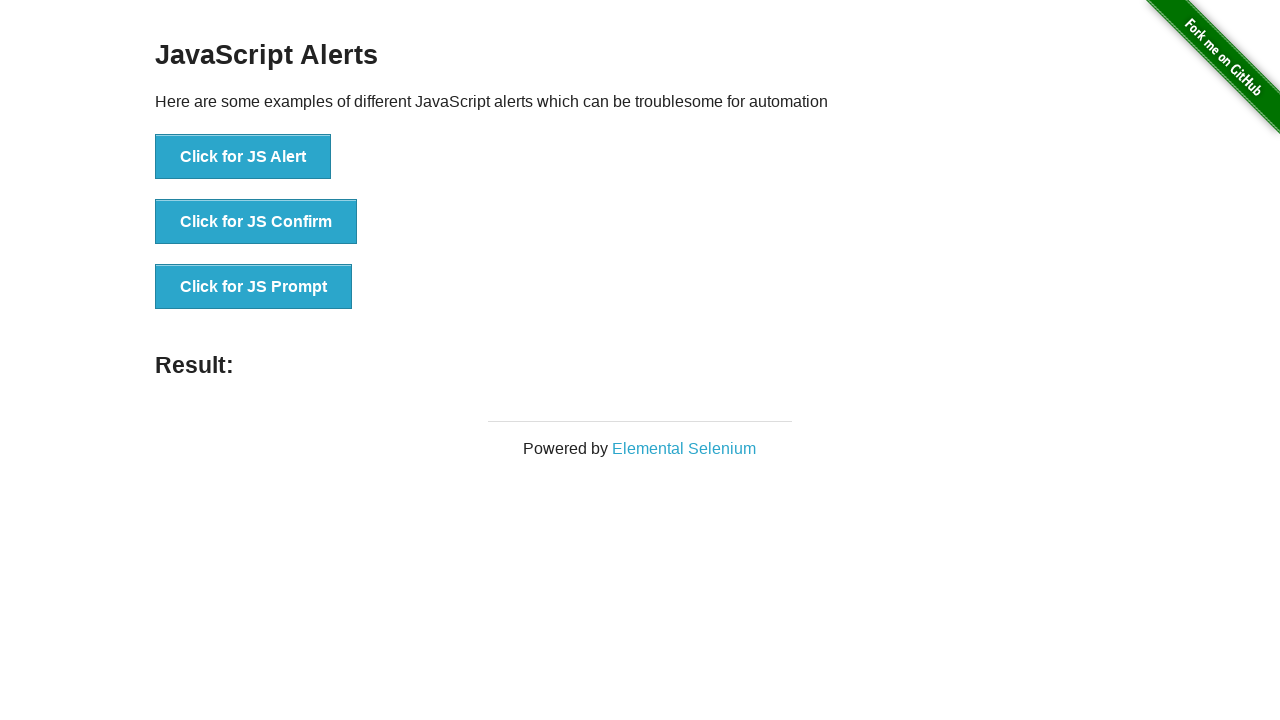

Clicked button to trigger JavaScript prompt at (254, 287) on xpath=//button[.='Click for JS Prompt']
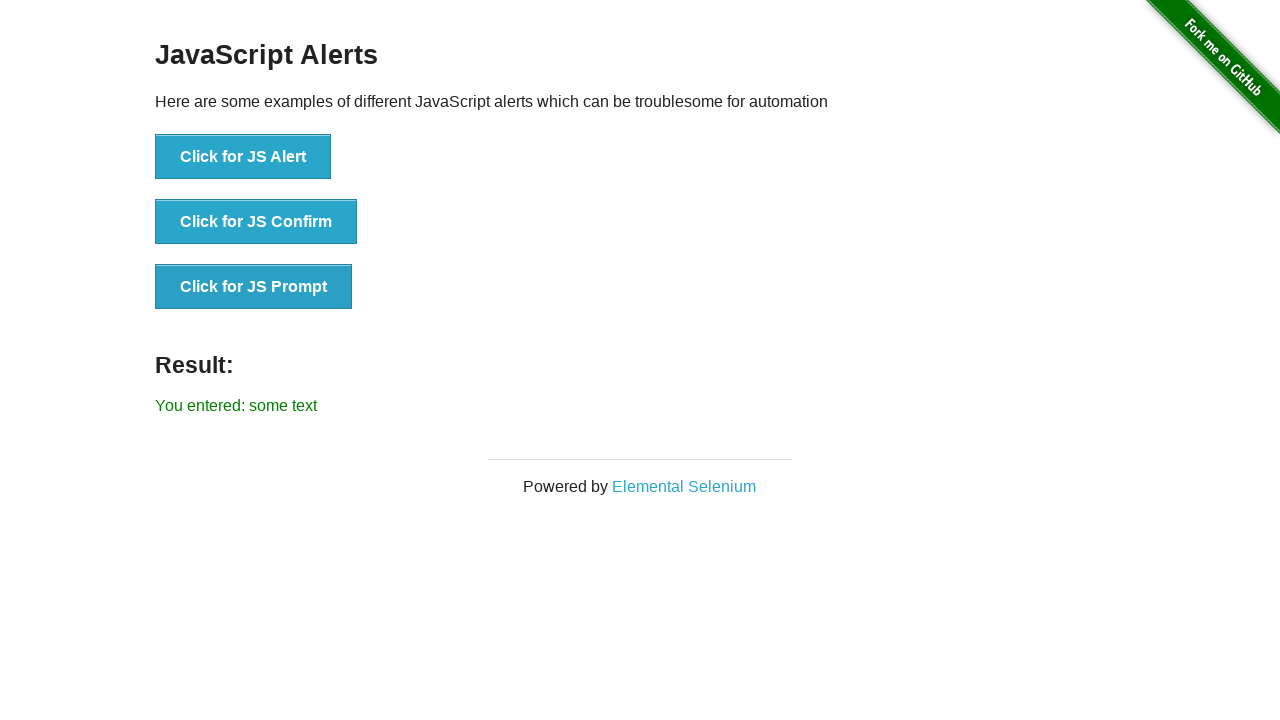

Result element loaded and is visible
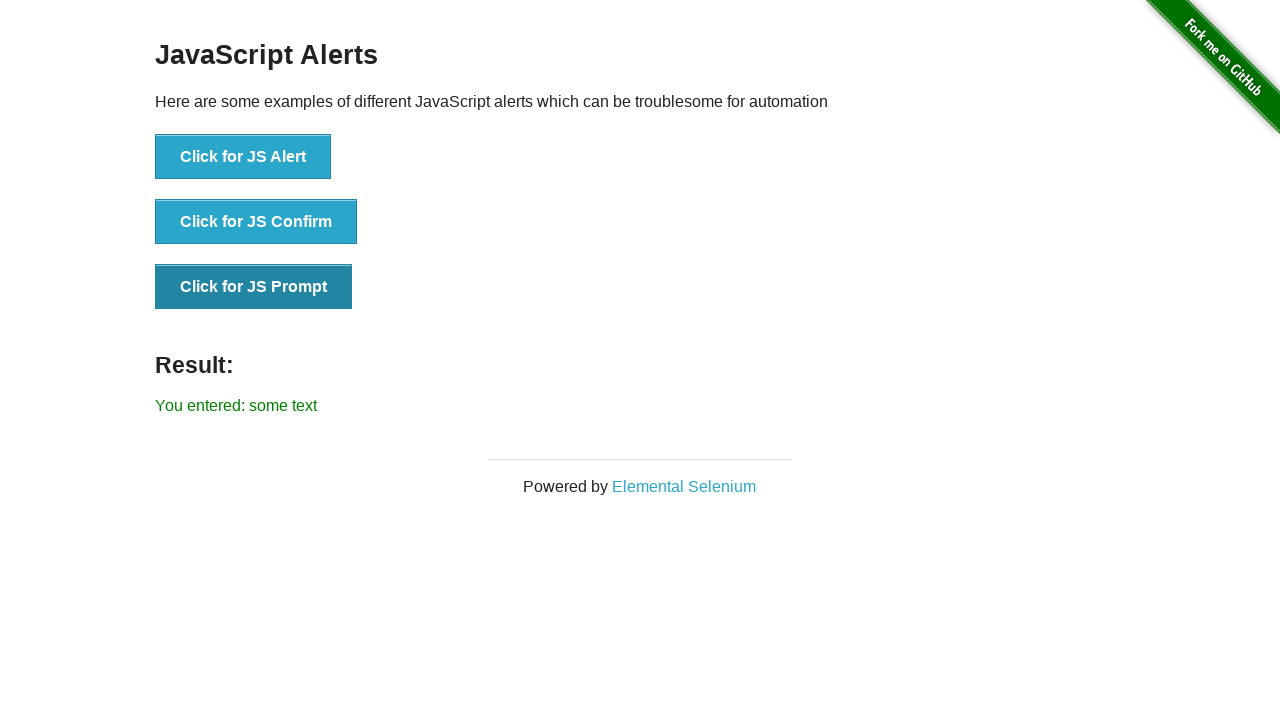

Retrieved result text content
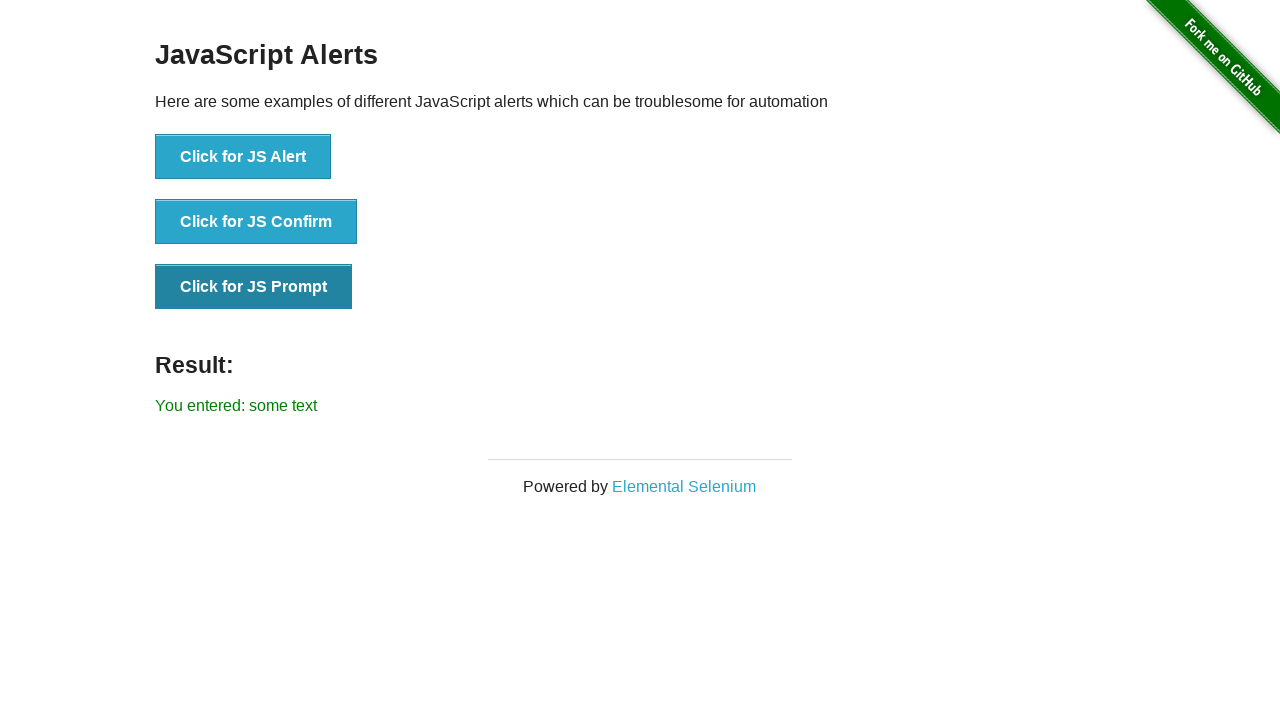

Verified result text matches expected value 'You entered: some text'
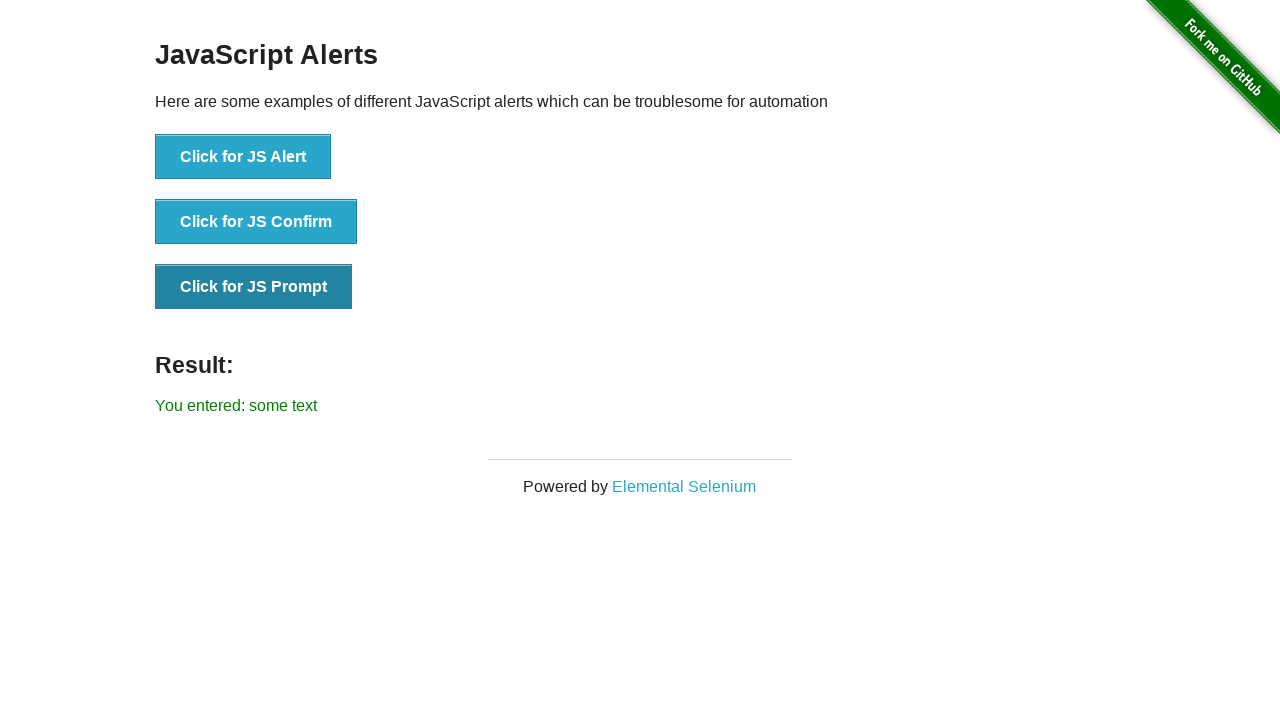

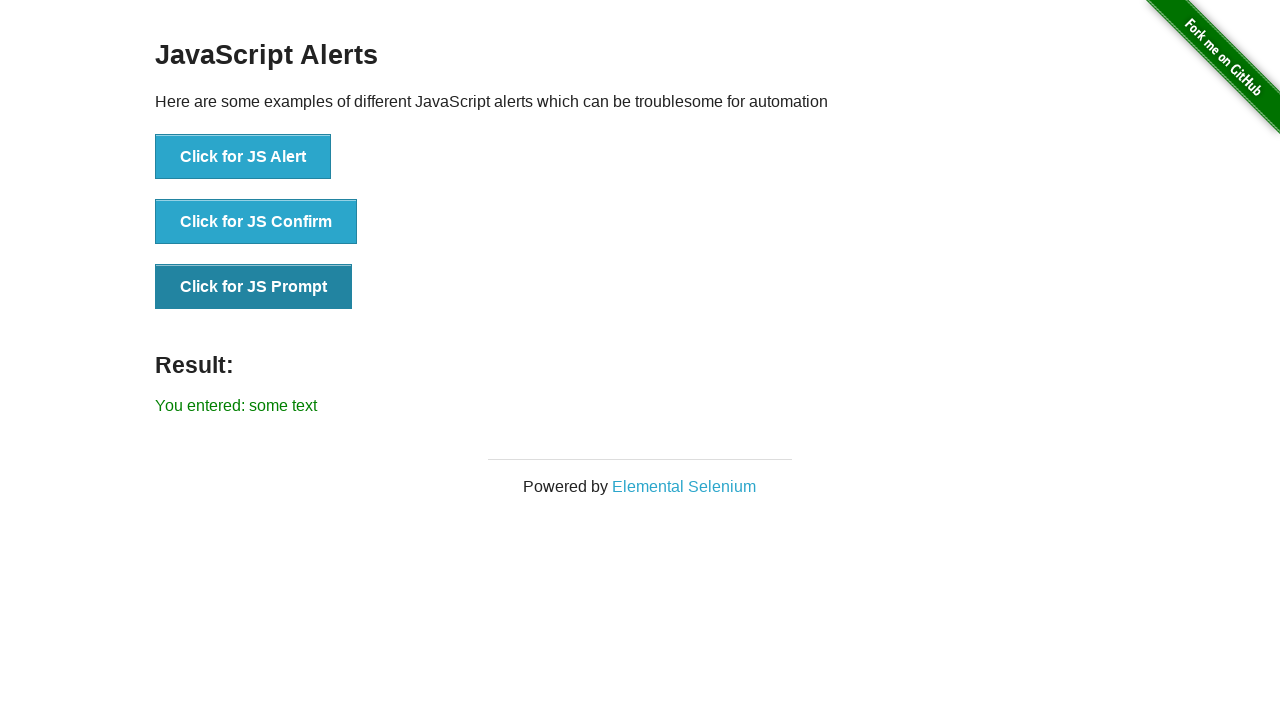